Tests the Greek government e-procurement portal search functionality by clicking the "Invitations - Announcements - Tenders" tab, filling in search criteria including procedure type (open procedure), date, and CPV product codes, then clicking the search button.

Starting URL: https://cerpp.eprocurement.gov.gr/upgkimdis/unprotected/home.xhtml

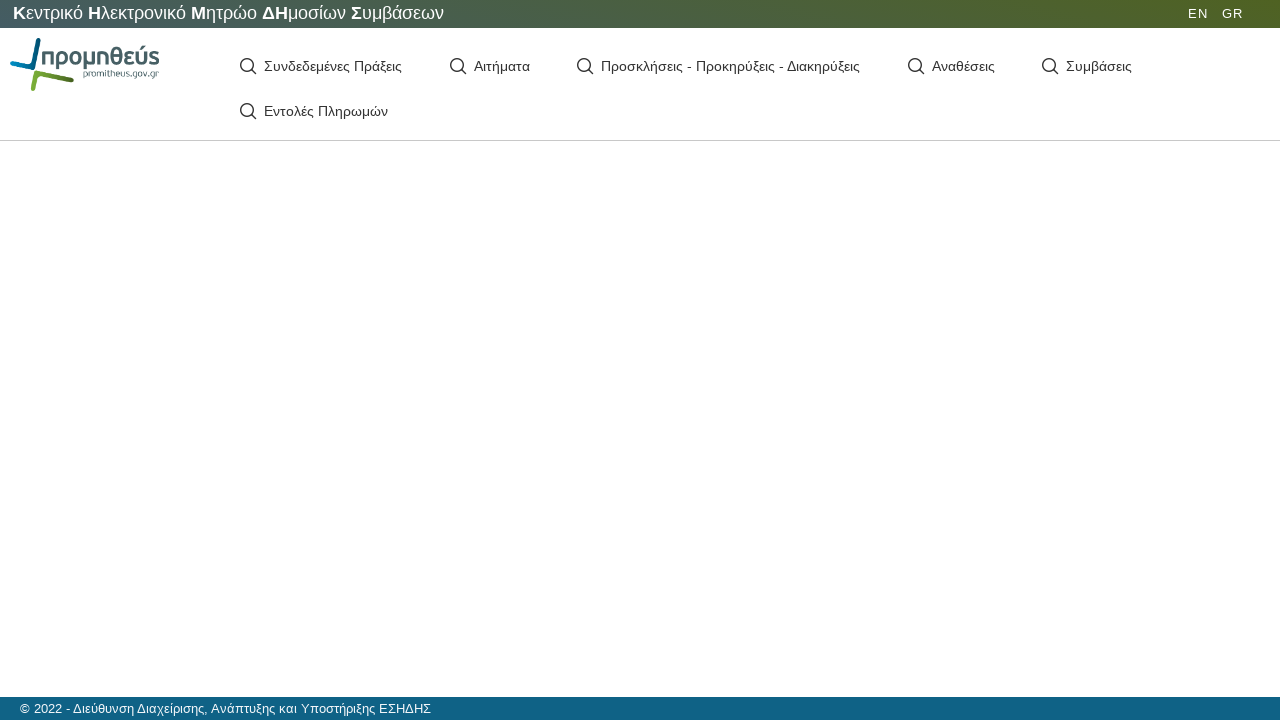

Clicked the 'Invitations - Announcements - Tenders' tab at (731, 66) on text=Προσκλήσεις - Προκηρύξεις - Διακηρύξεις
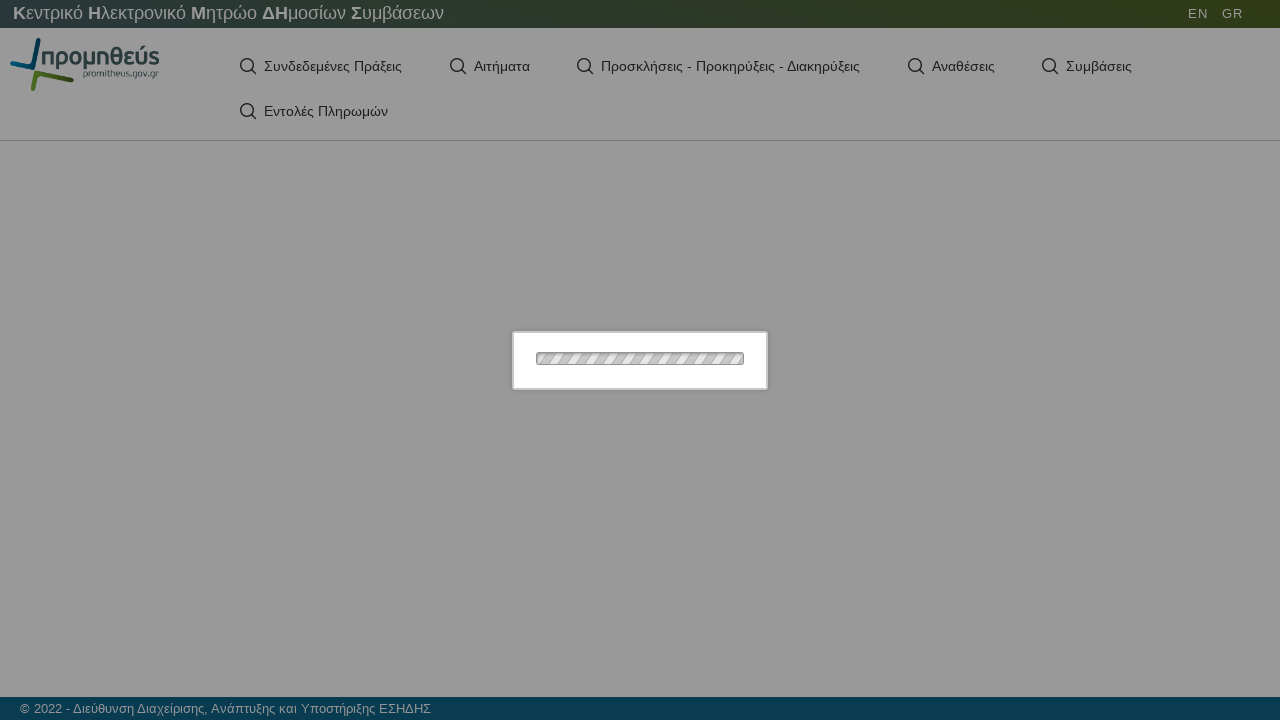

Waited 1000ms for tab to load
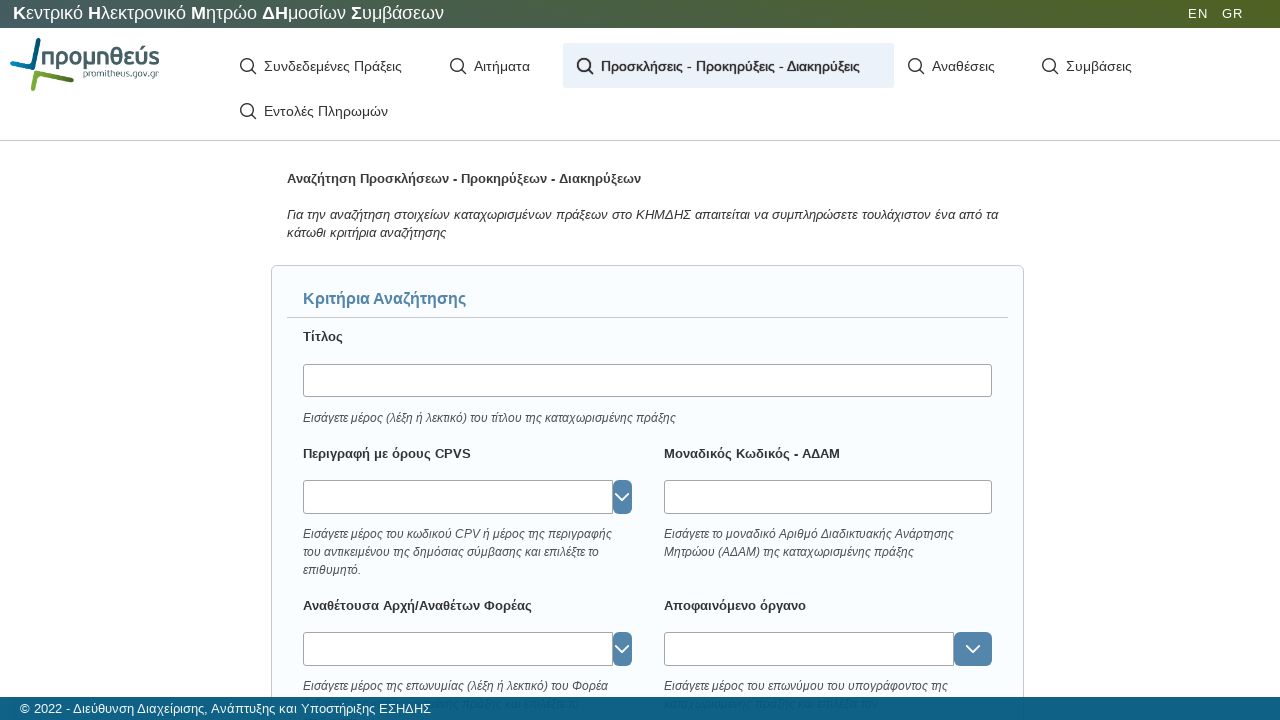

Clicked procedure type input field at (450, 361) on input[id="appForm:noticeProcedureType_input"]
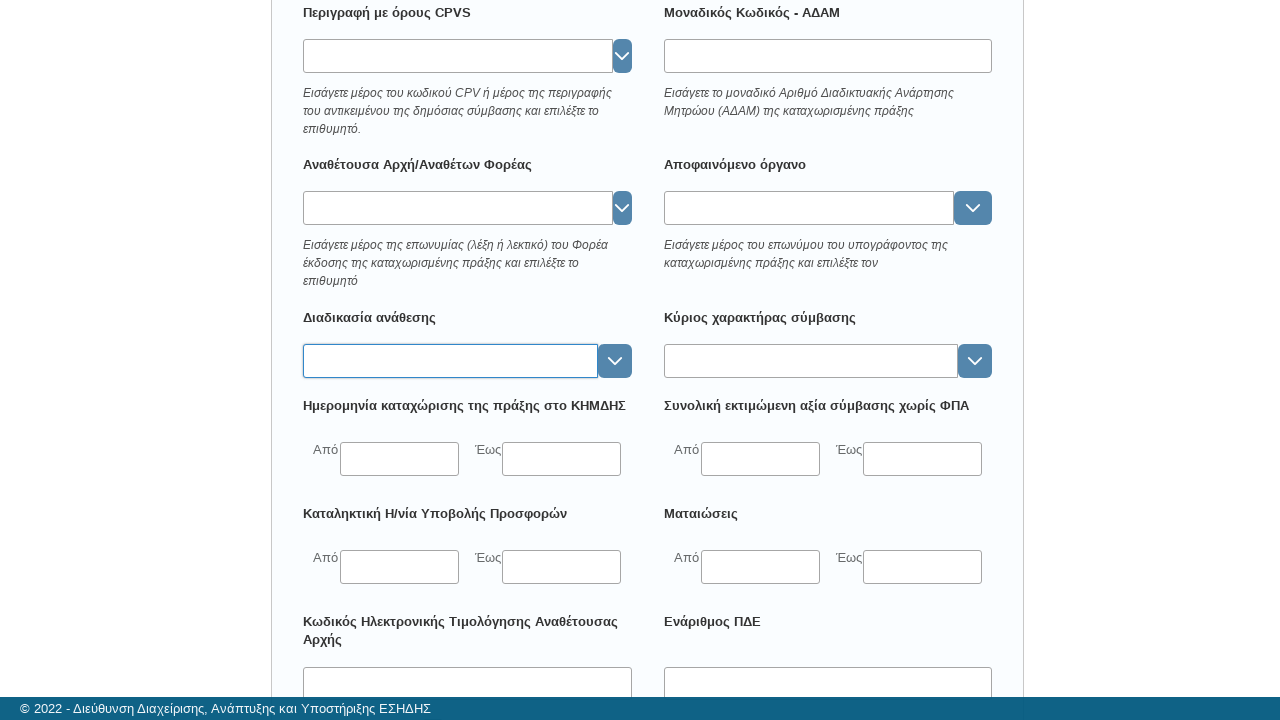

Cleared procedure type input field on input#appForm\:noticeProcedureType_input
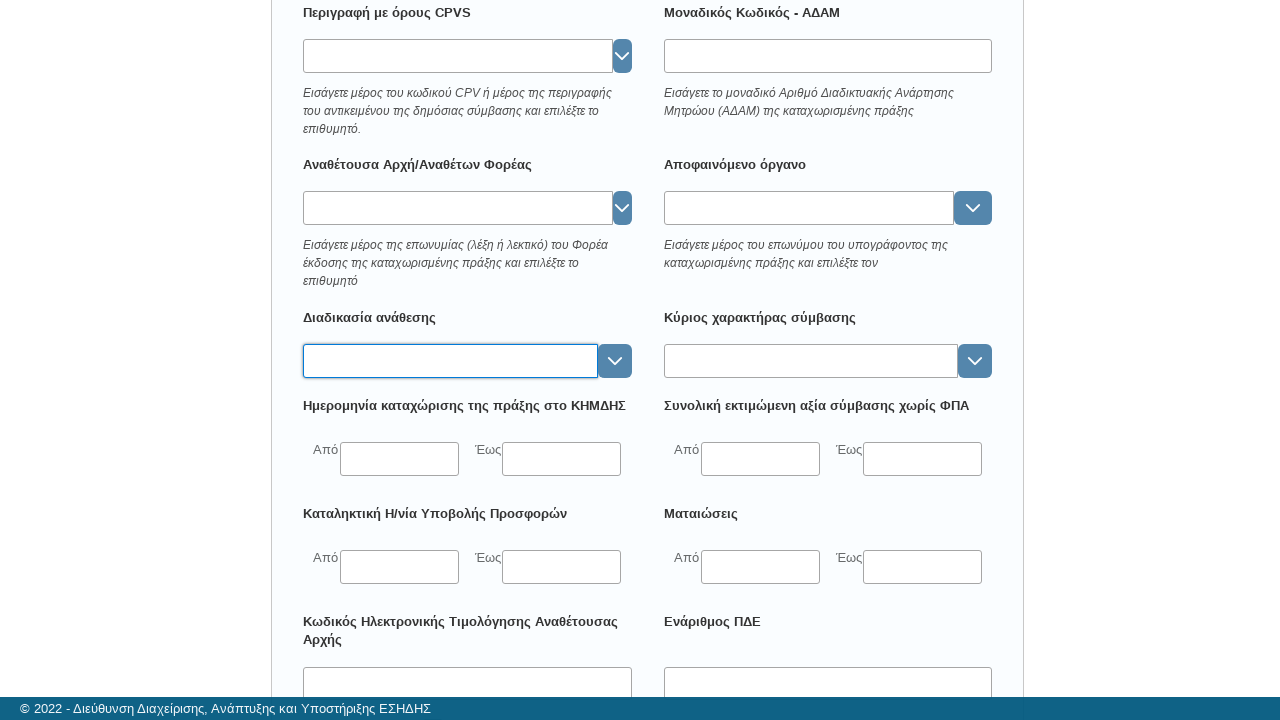

Typed 'ανοι' (open procedure) in procedure type field on input[id="appForm:noticeProcedureType_input"]
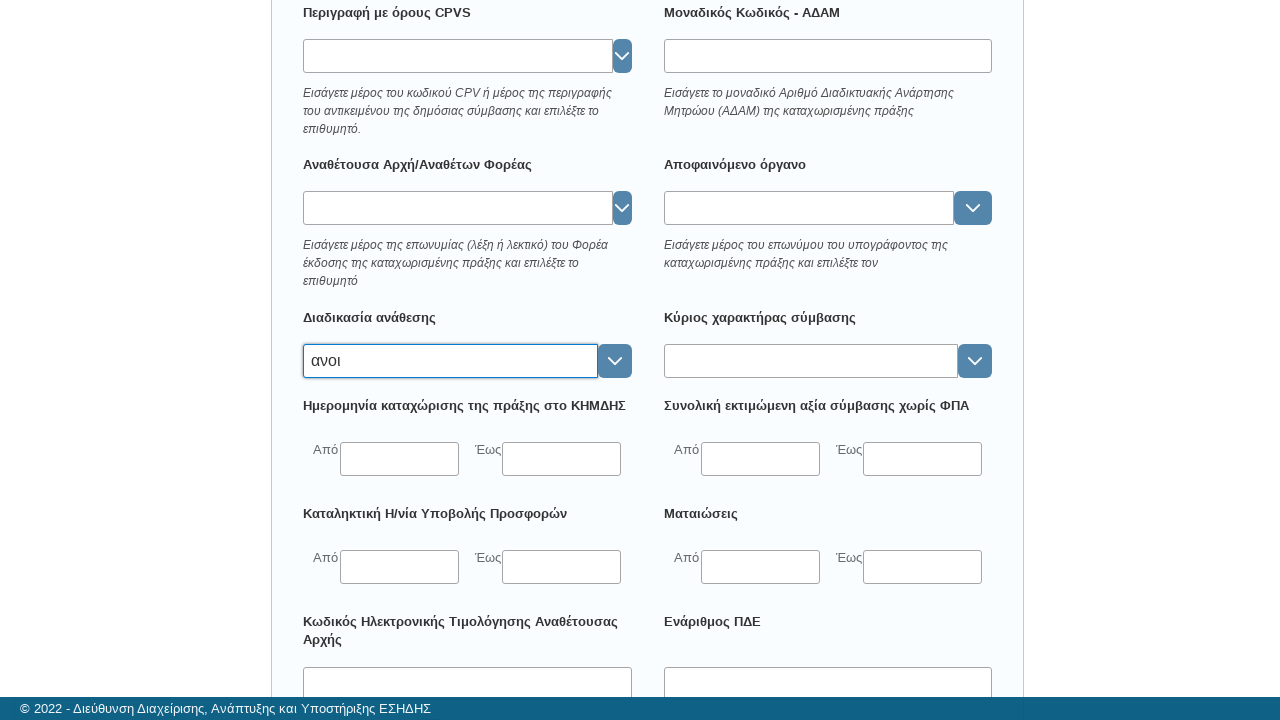

Waited 500ms for autocomplete suggestions
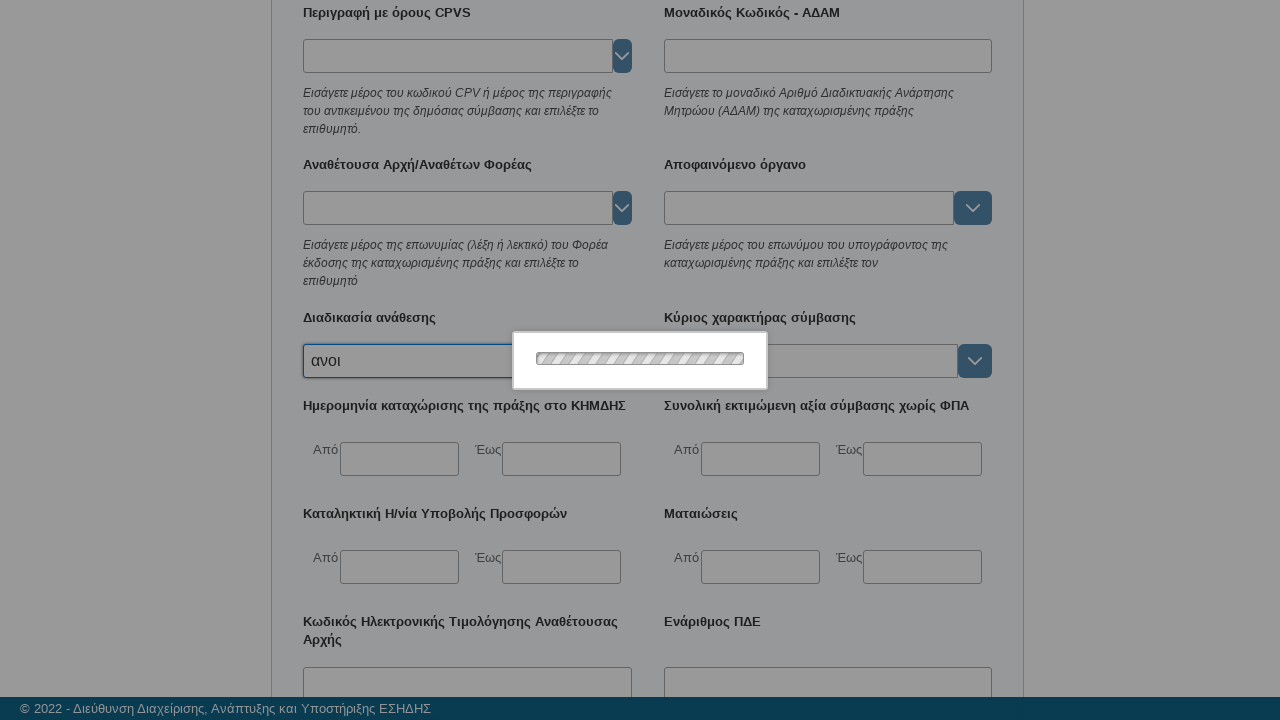

Pressed Enter to select first autocomplete suggestion
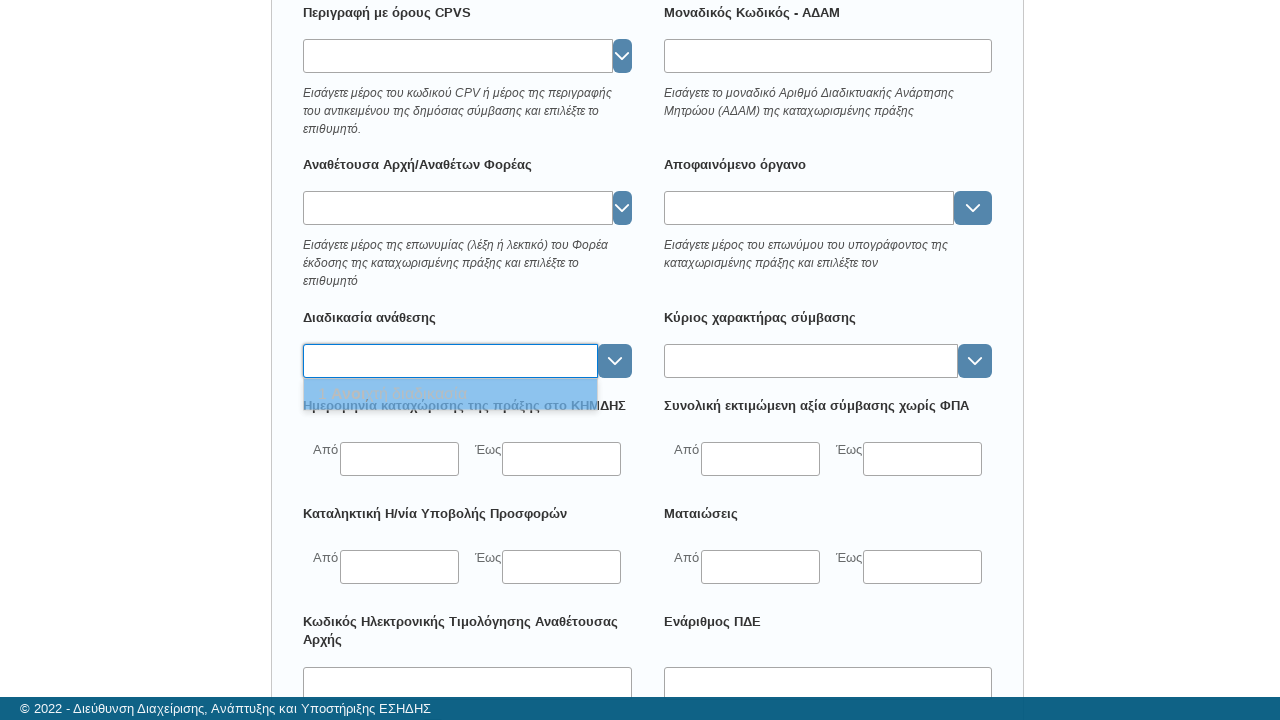

Waited 2000ms for selection to process
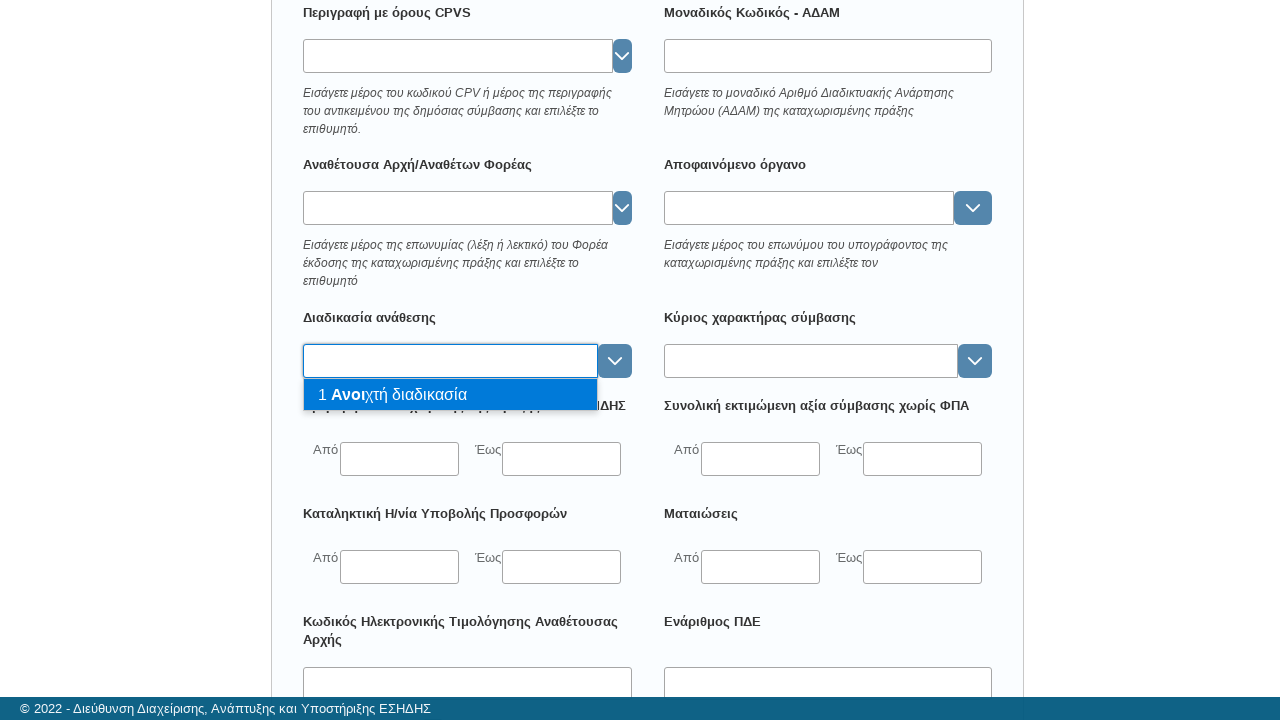

Pressed Enter again to confirm procedure type selection
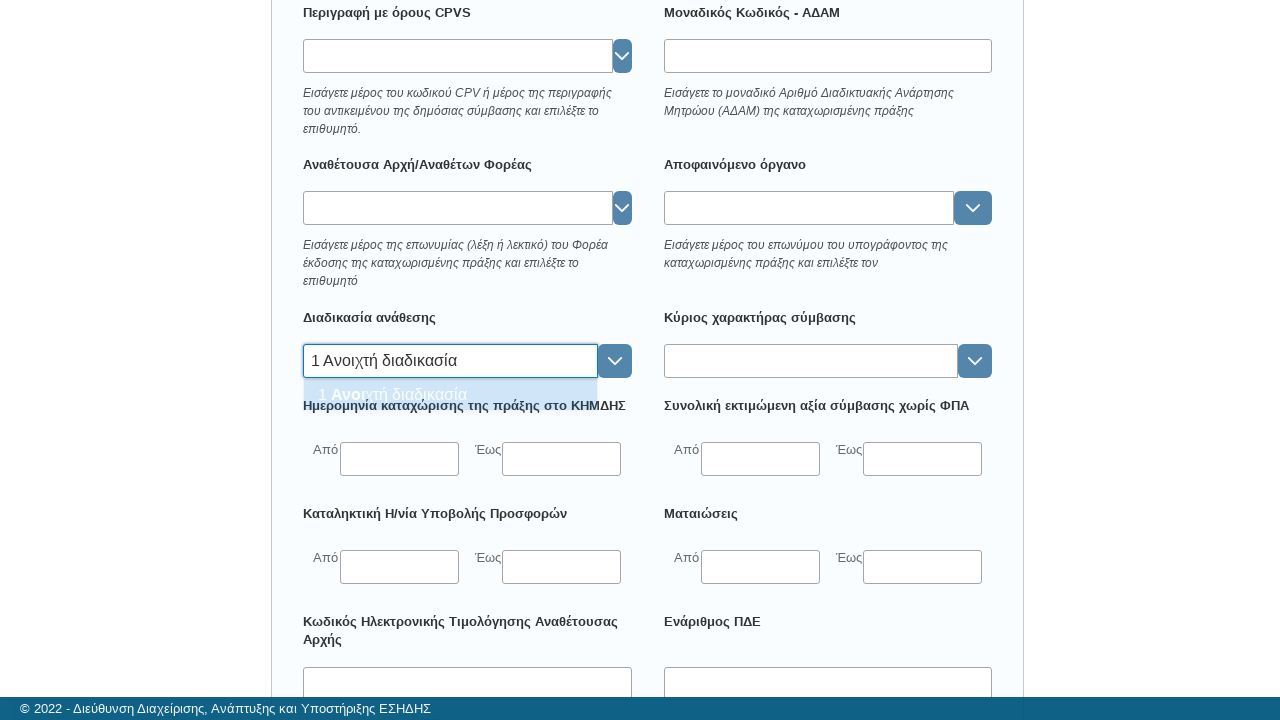

Waited 2000ms for procedure type to be set
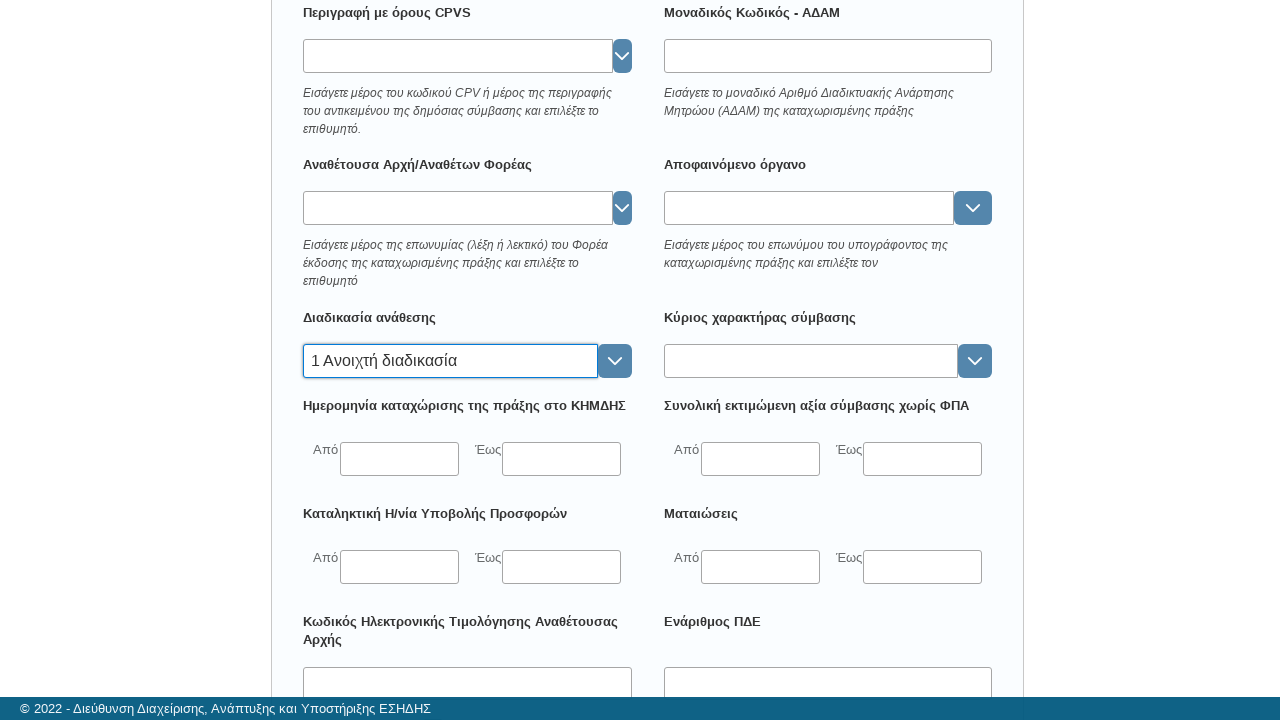

Clicked date input field at (400, 567) on input#appForm\:finalDateFrom_input
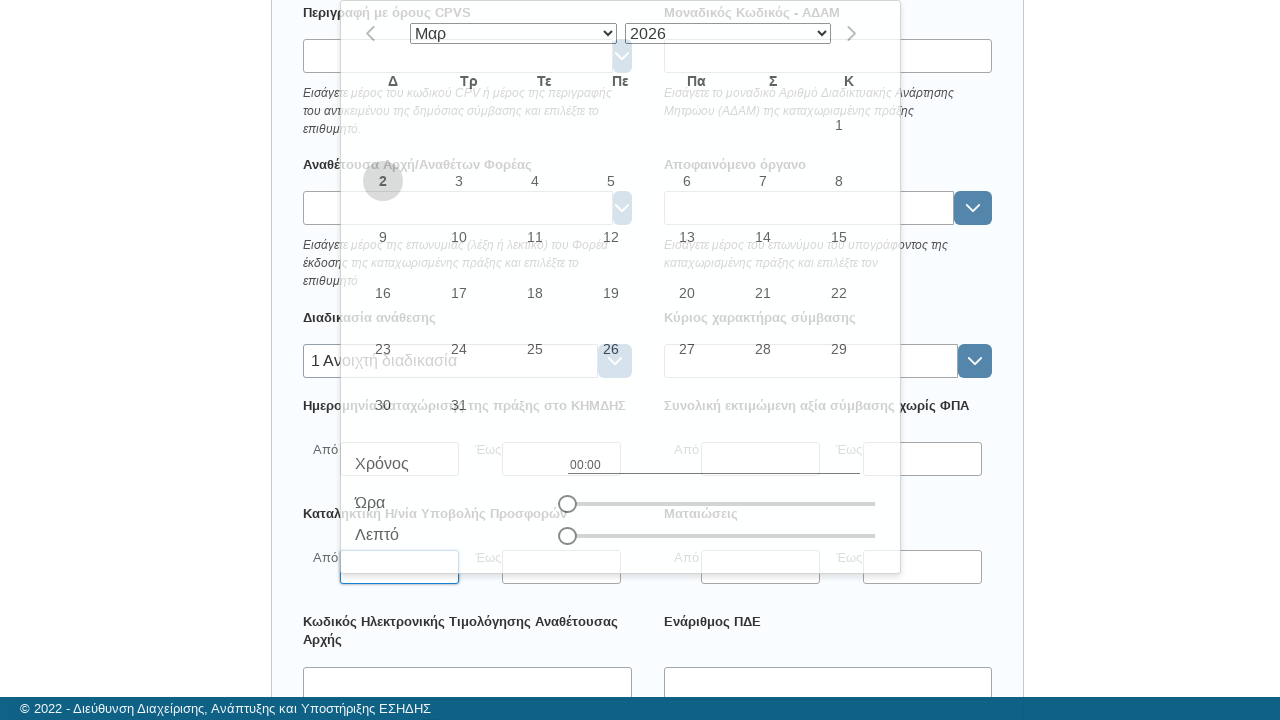

Waited 1000ms for date picker to open
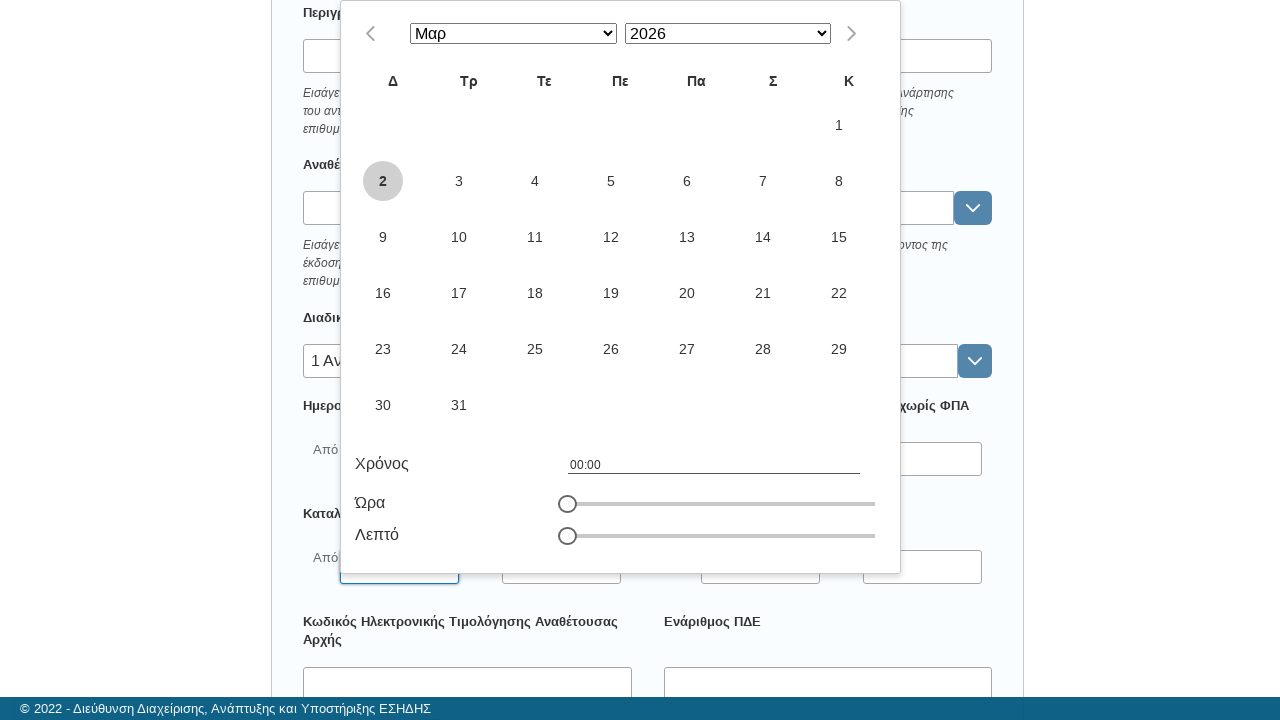

Pressed Enter to select date
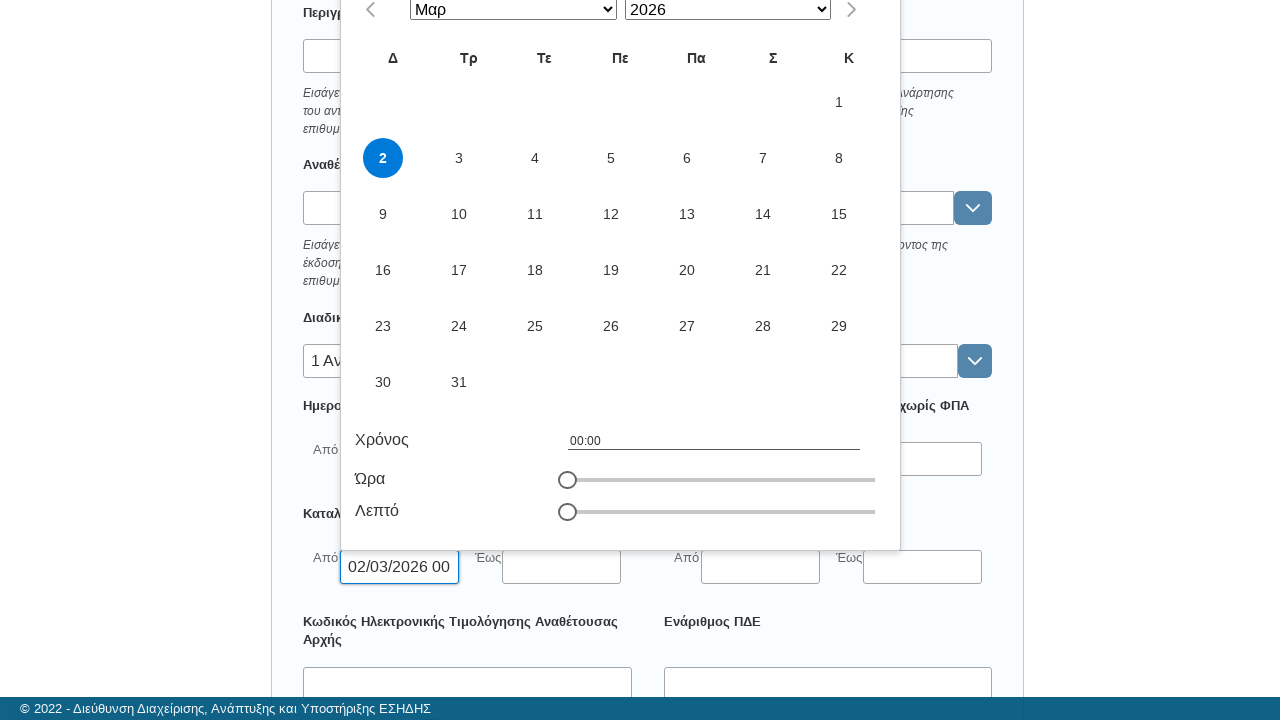

Waited 2000ms for date selection to process
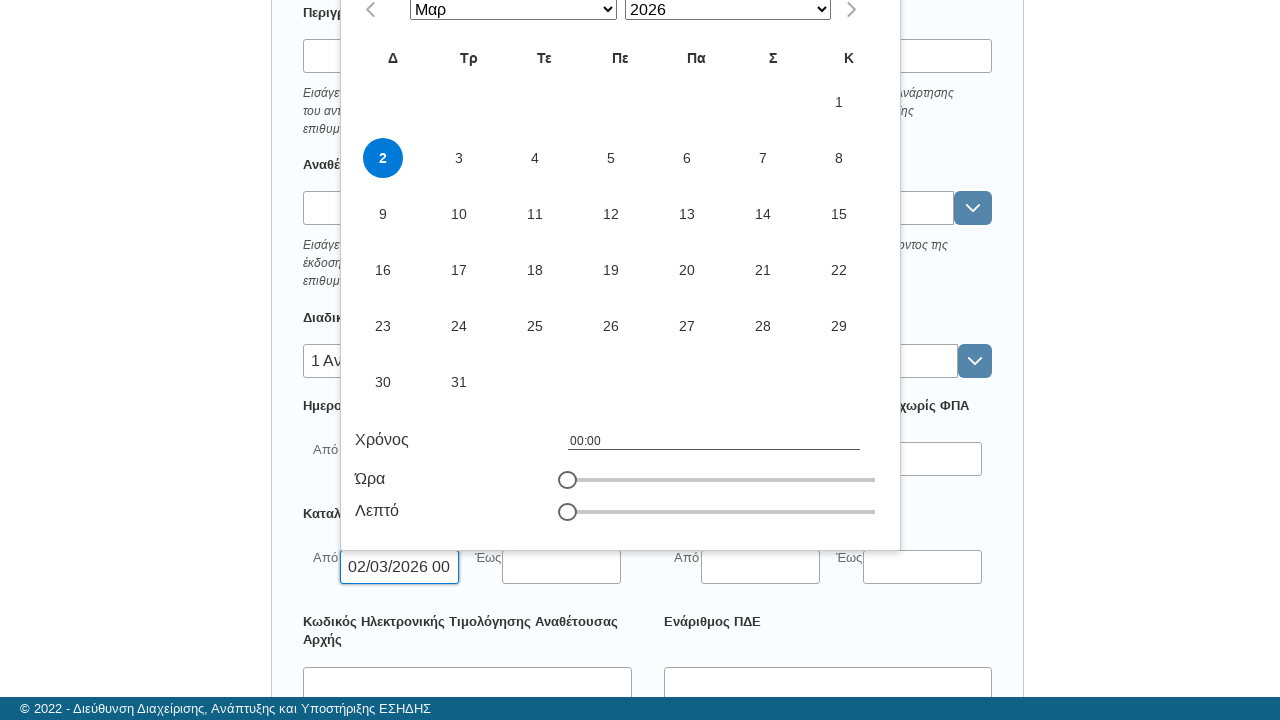

Pressed Escape to close date picker
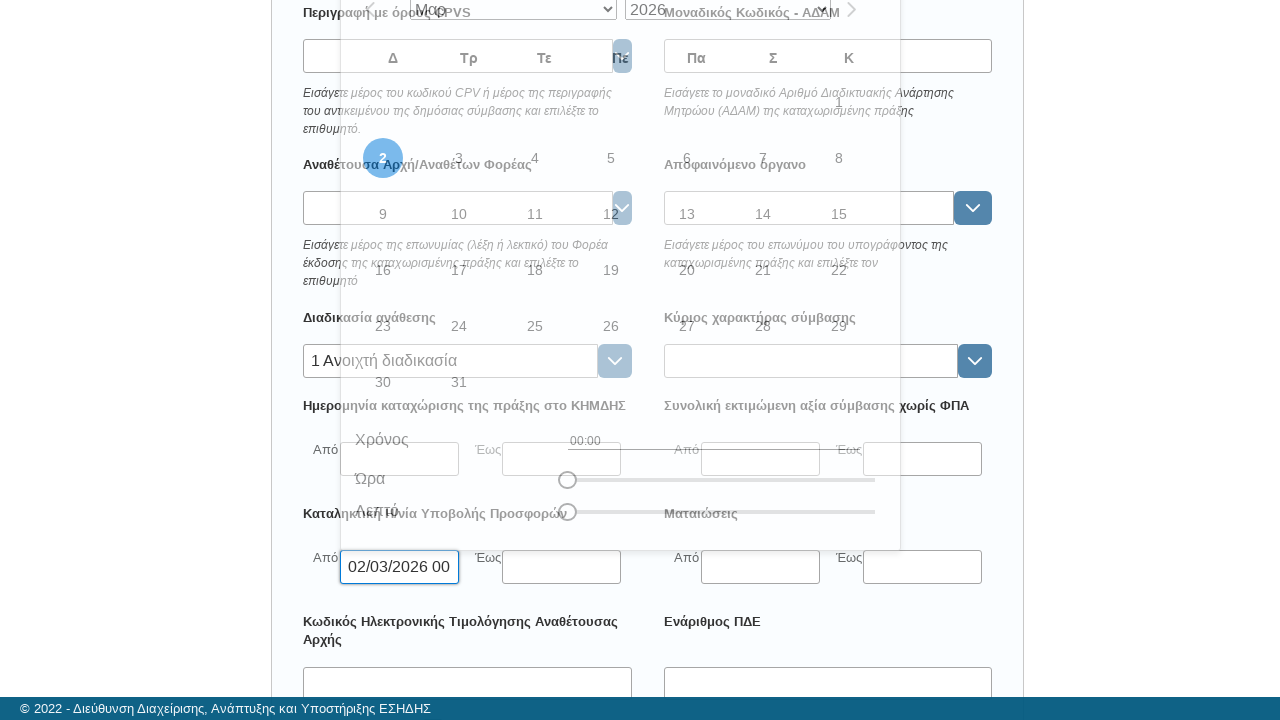

Waited 1000ms for date picker to close
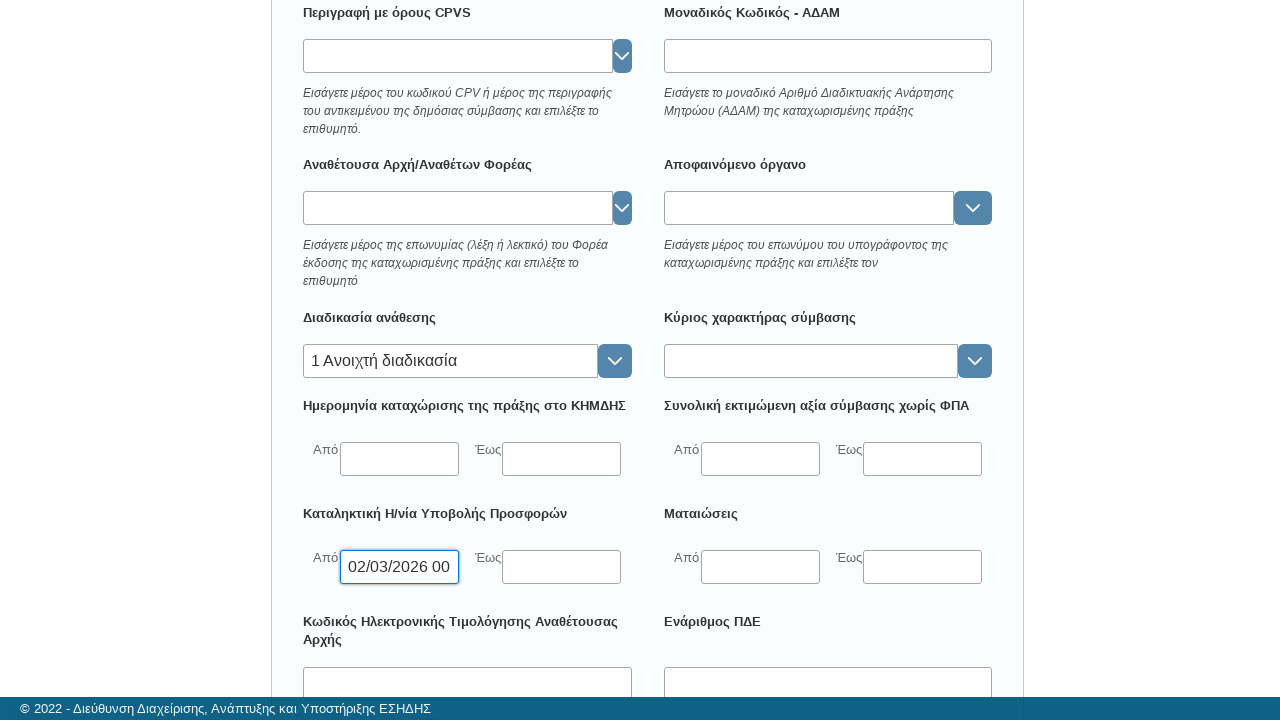

Clicked CPV code input field at (306, 497) on input[id="appForm:noticecpvCodeMain_input"]
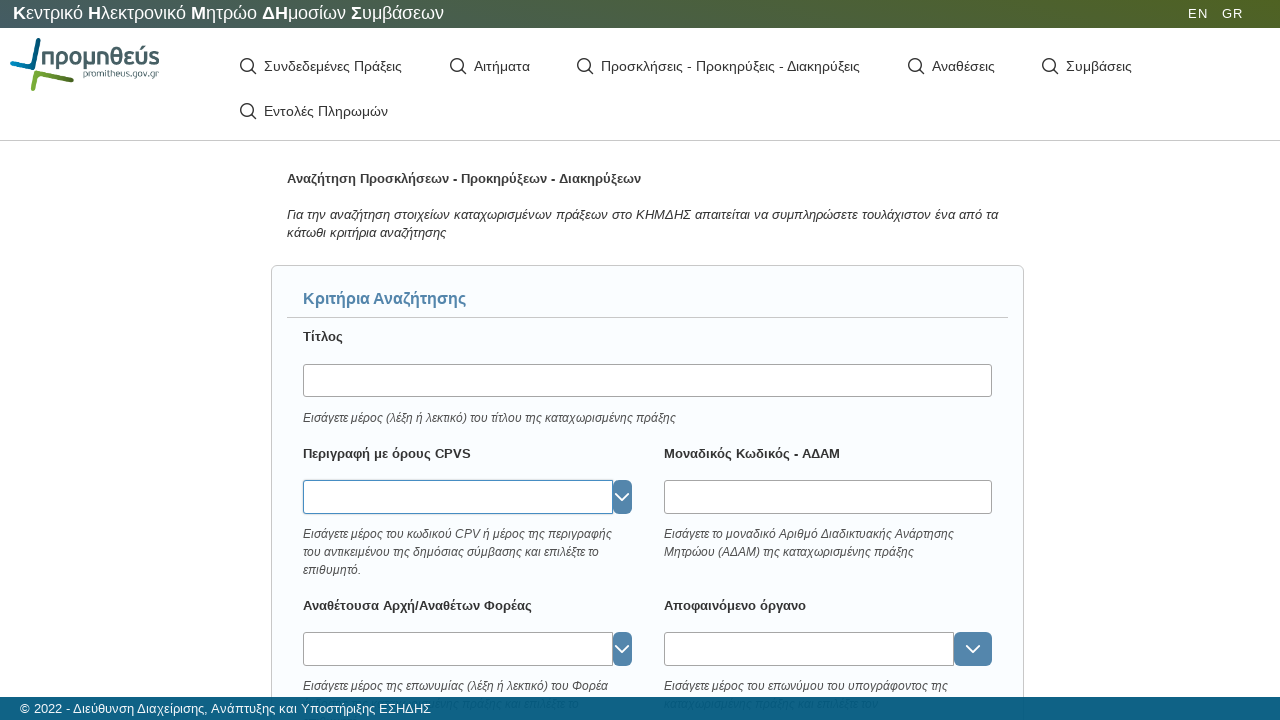

Cleared CPV code input field on input#appForm\:noticecpvCodeMain_input
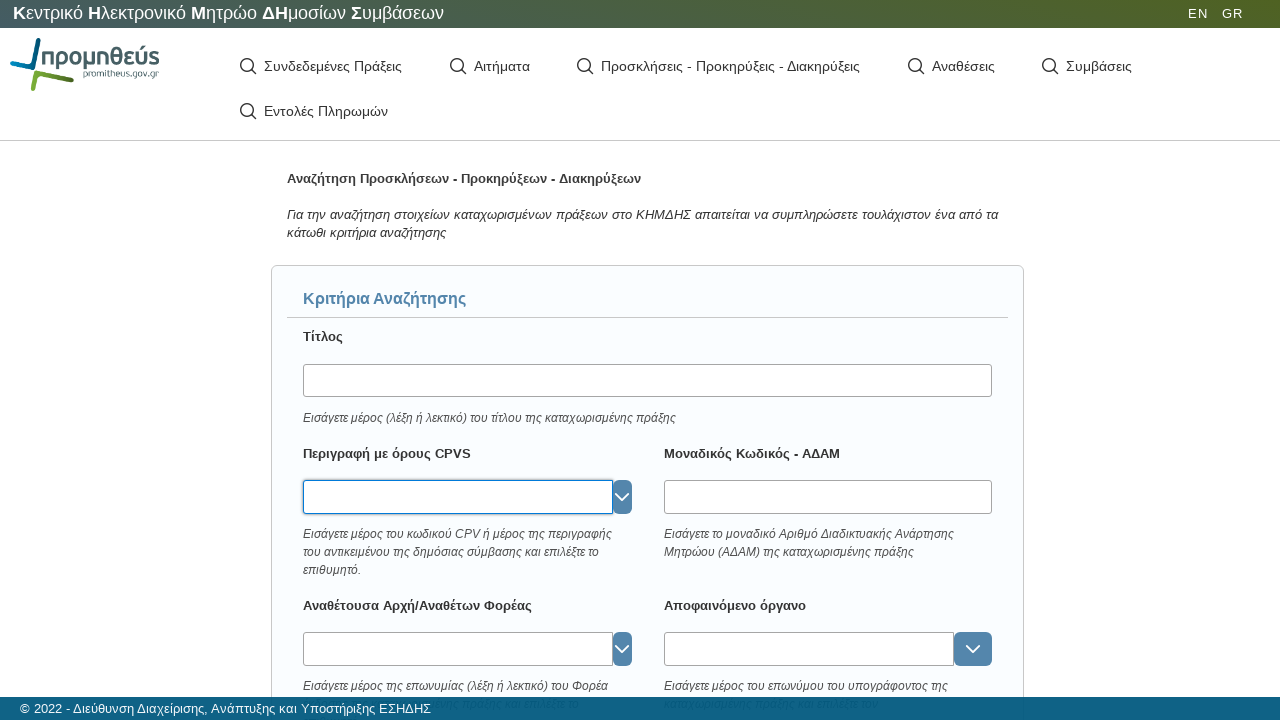

Typed first CPV code '15810000-9' on input[id="appForm:noticecpvCodeMain_input"]
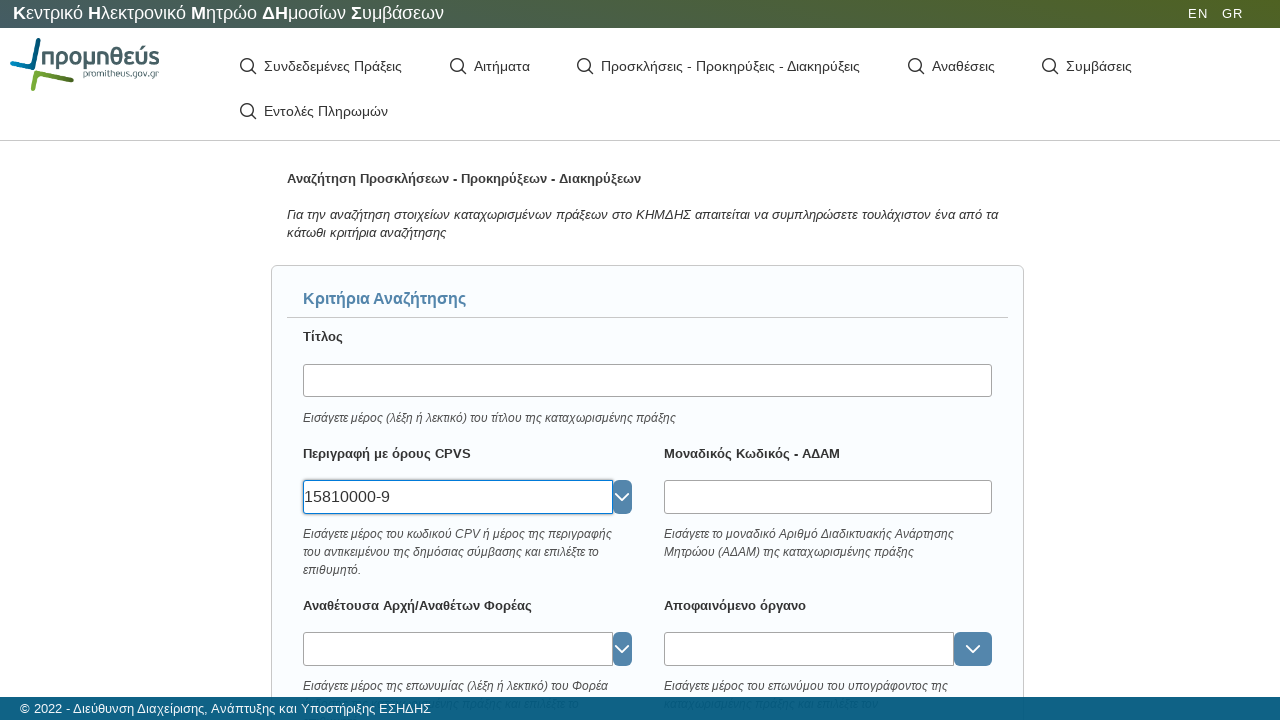

Waited 500ms for CPV code autocomplete
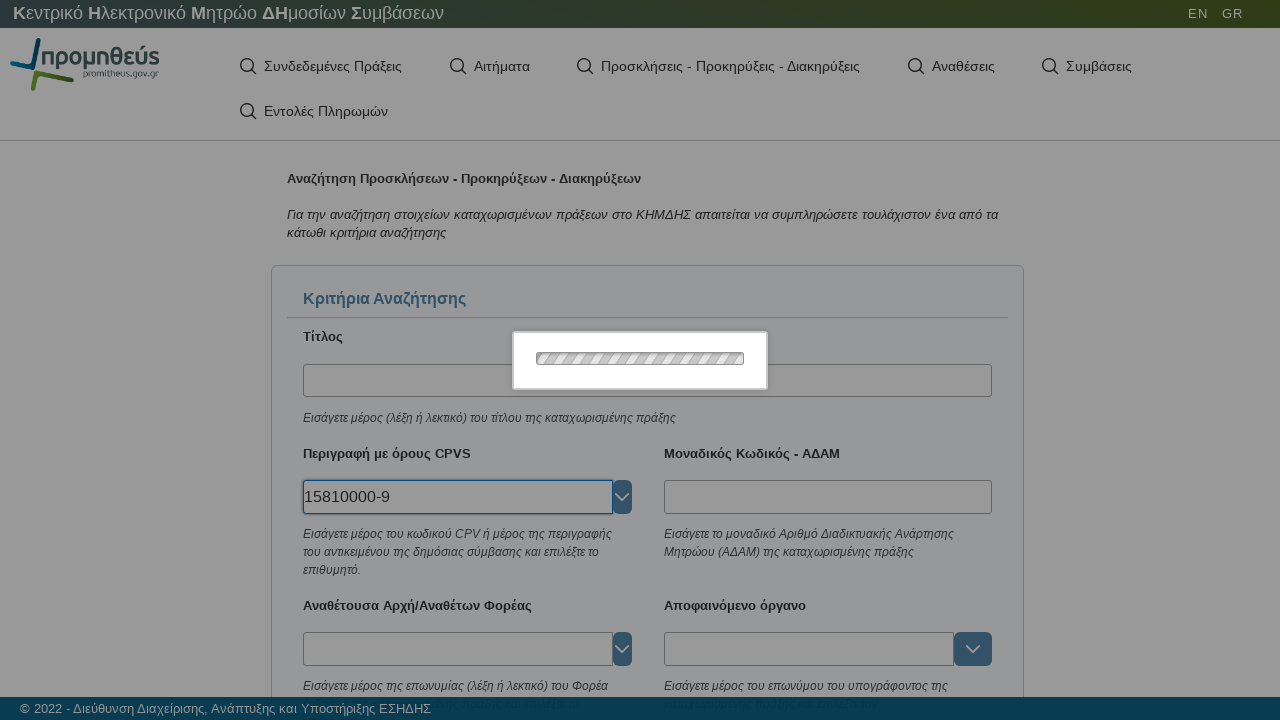

Pressed Enter to select first CPV code
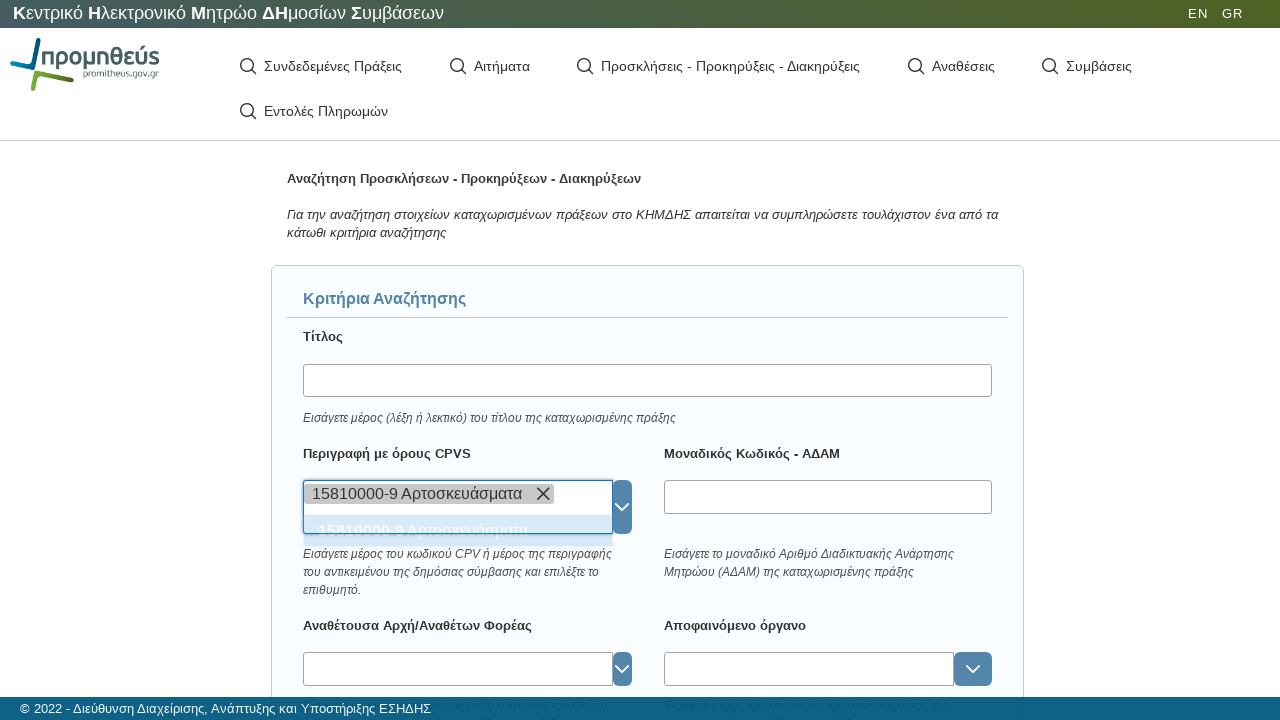

Waited 2000ms for first CPV code to be set
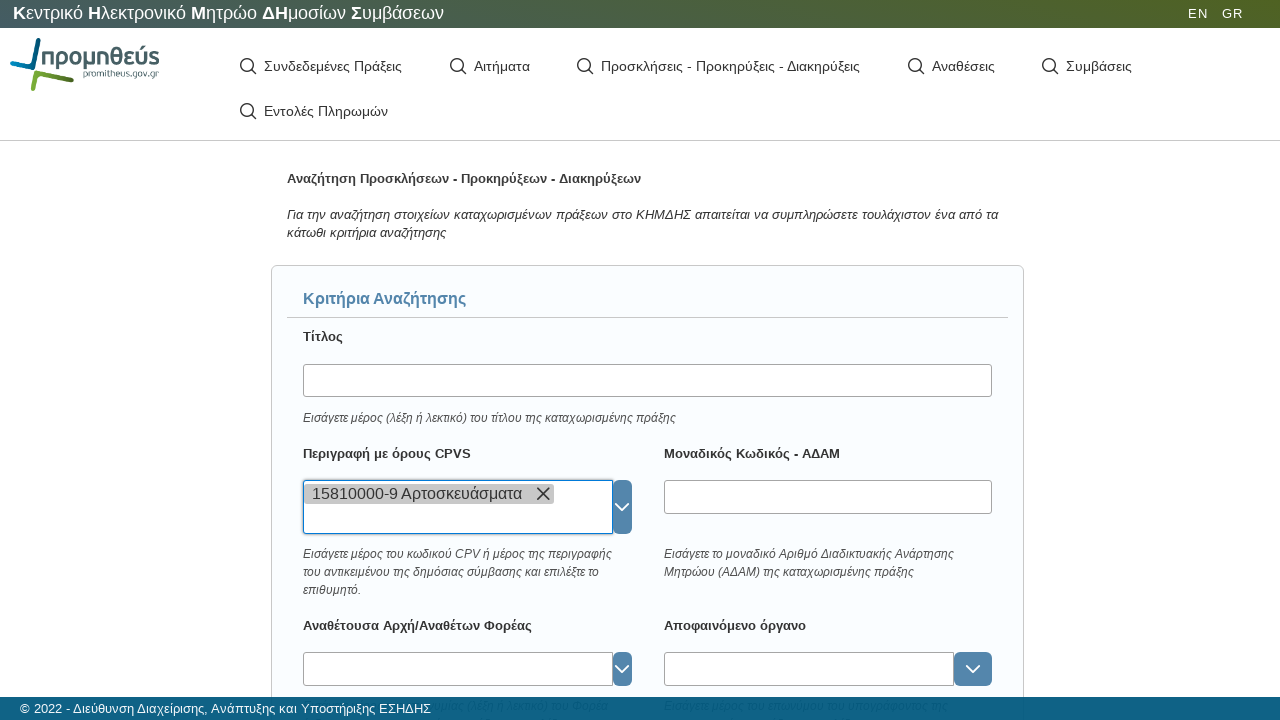

Cleared CPV code input field for second code on input#appForm\:noticecpvCodeMain_input
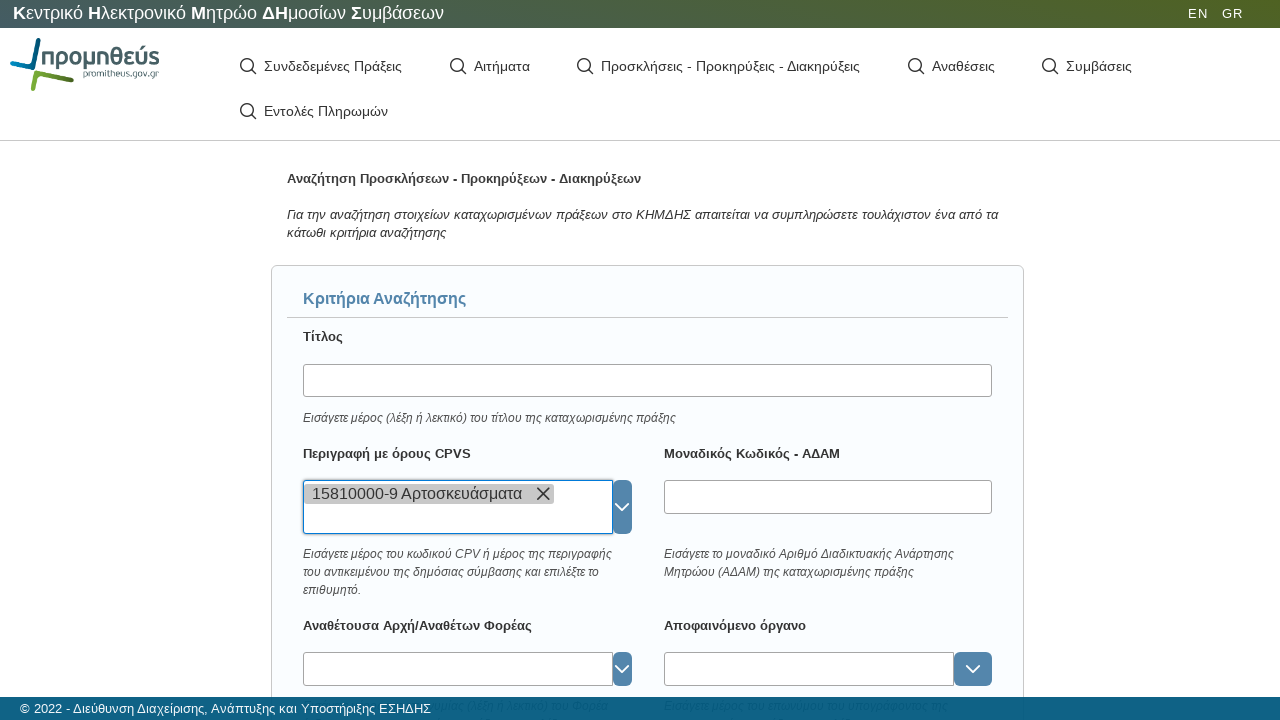

Typed second CPV code '15612120-8' on input[id="appForm:noticecpvCodeMain_input"]
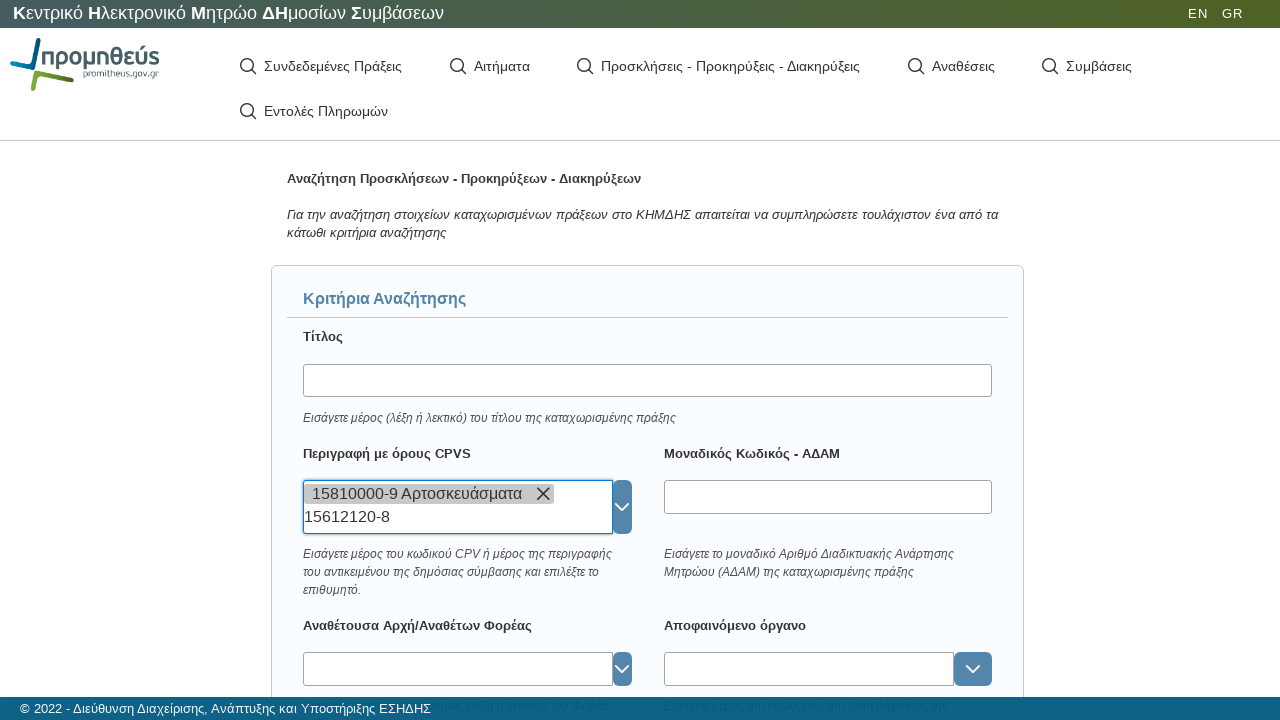

Waited 500ms for second CPV code autocomplete
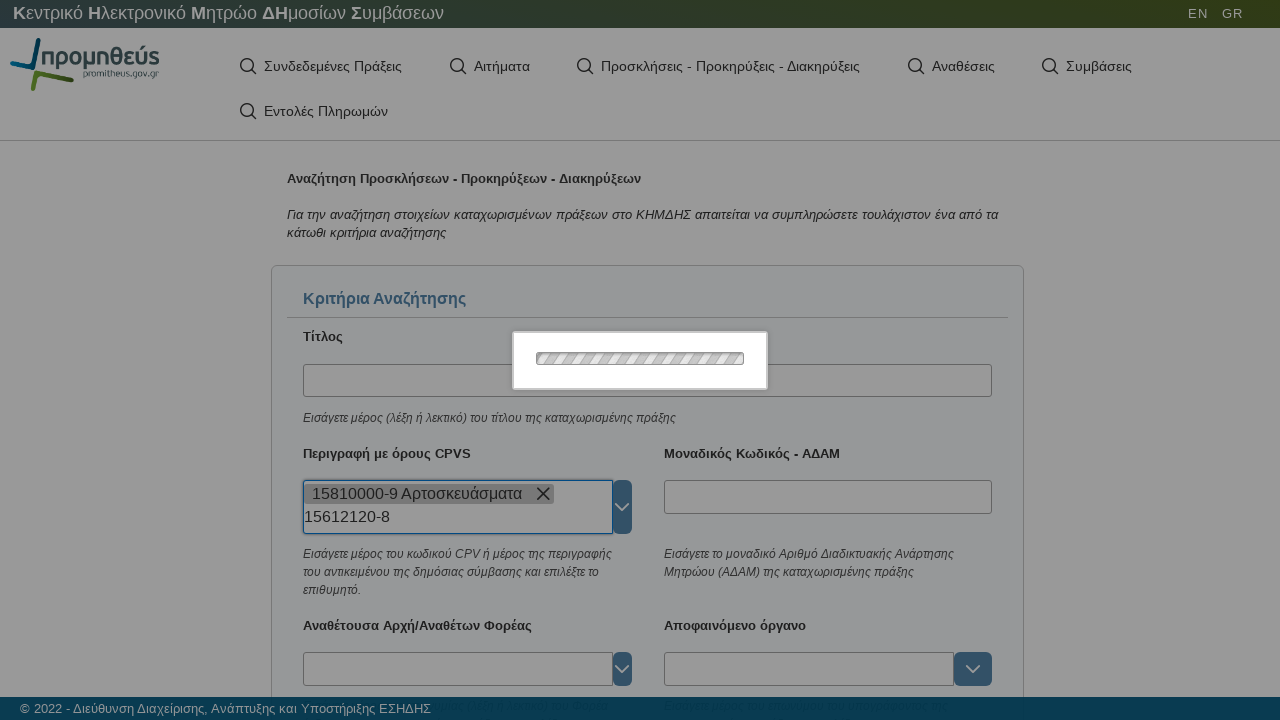

Pressed Enter to select second CPV code
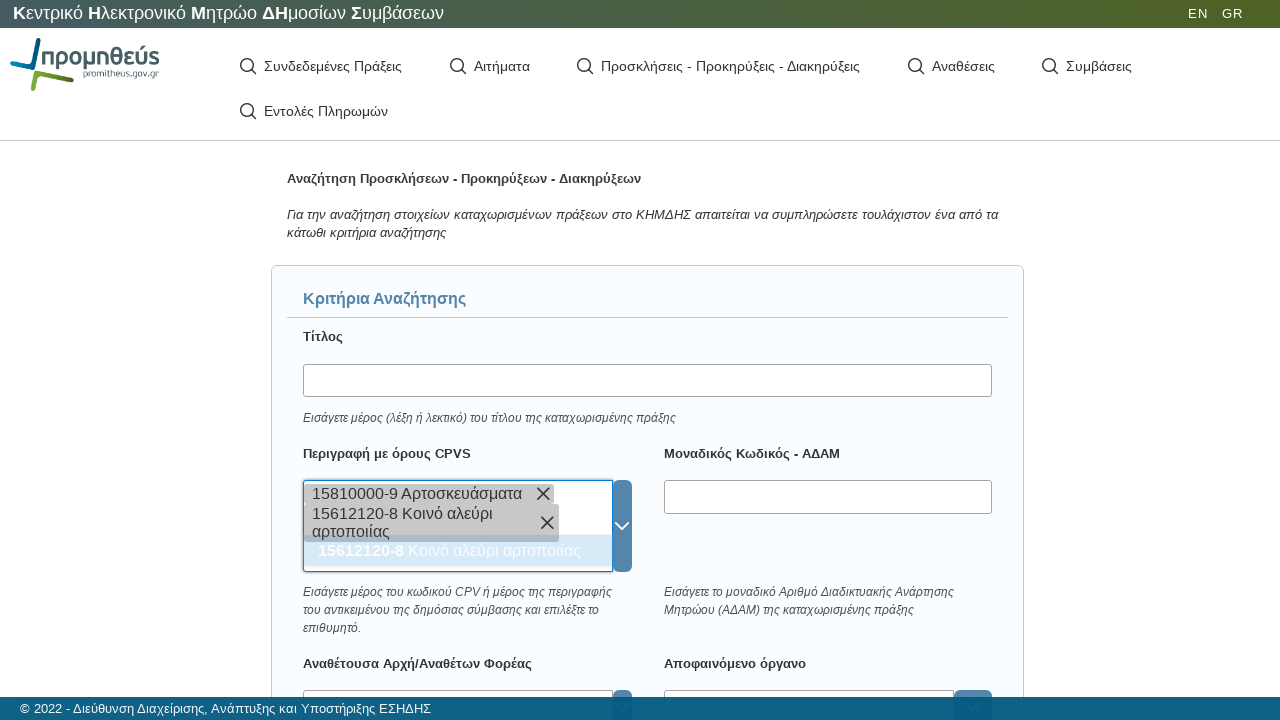

Waited 2000ms for second CPV code to be set
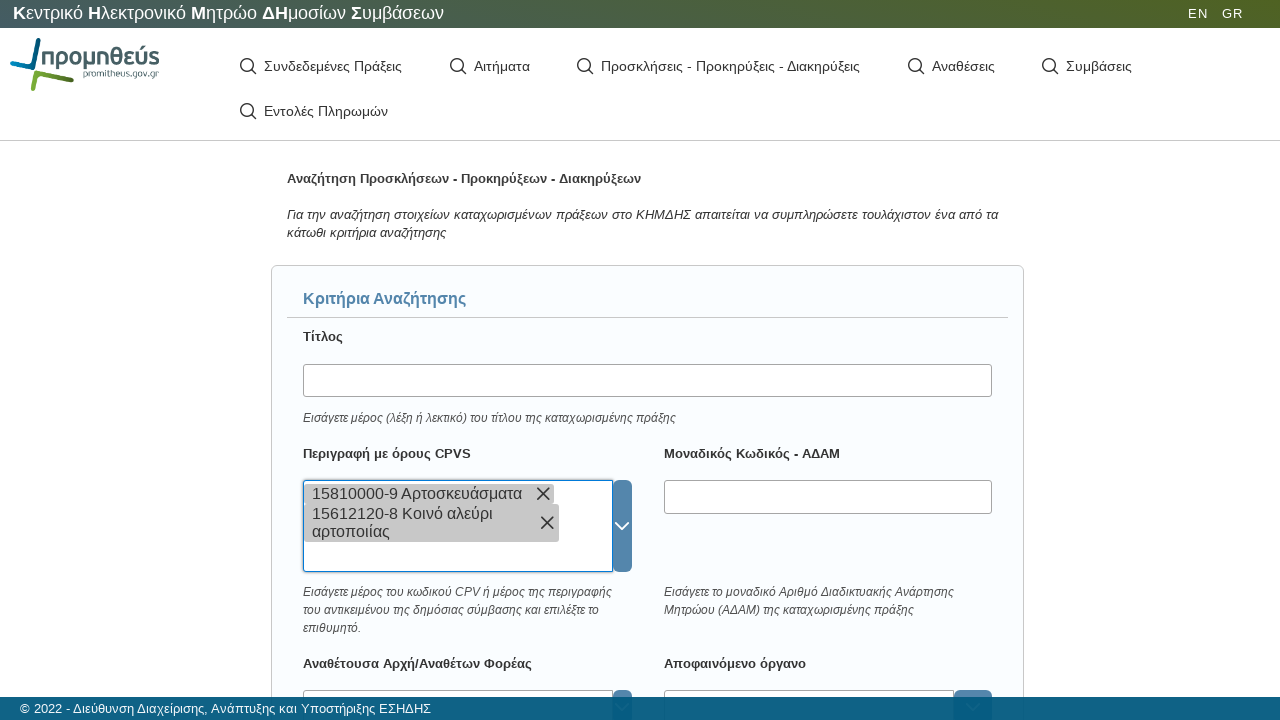

Clicked the search button to execute procurement search at (362, 596) on #appForm\:notice_search_button
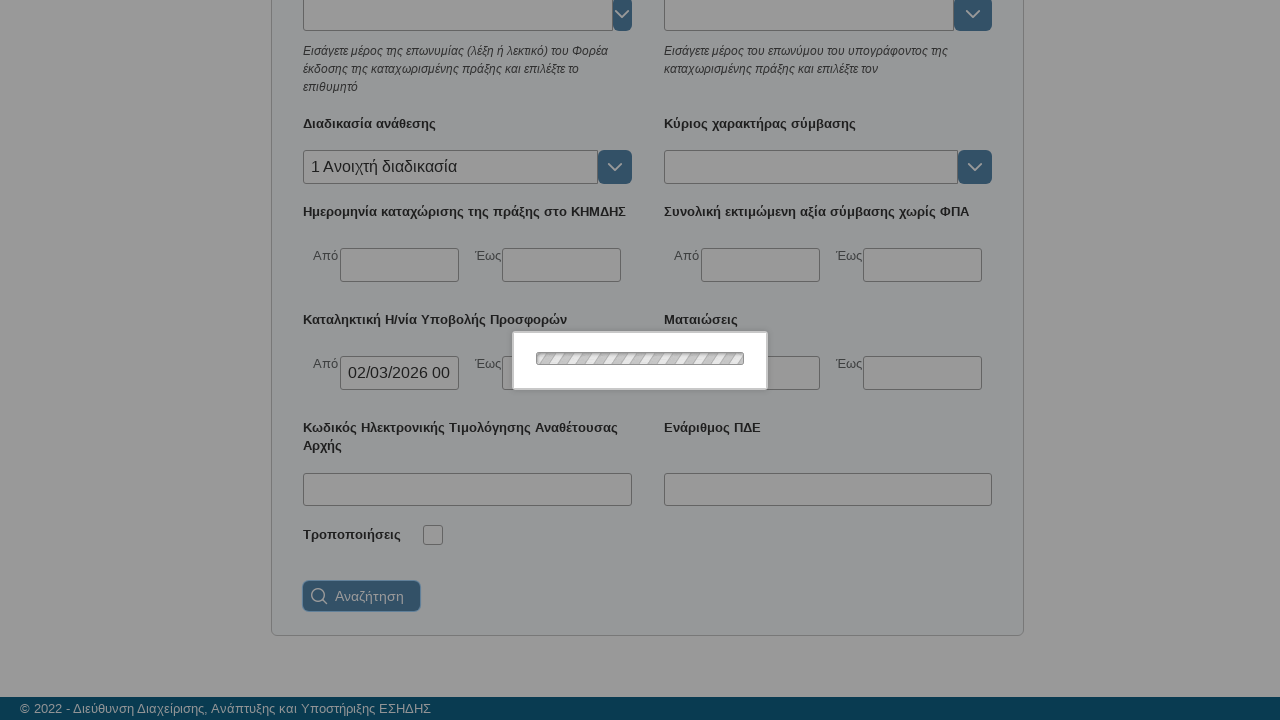

Waited 5000ms for search results to load
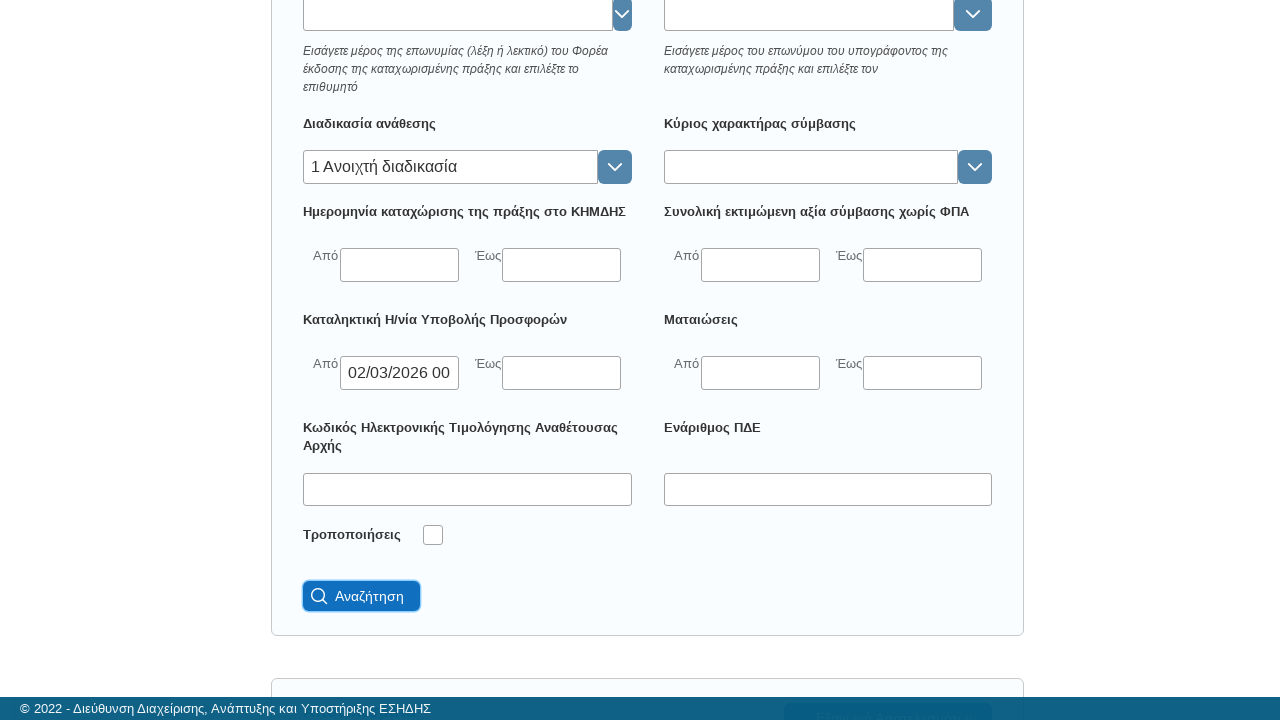

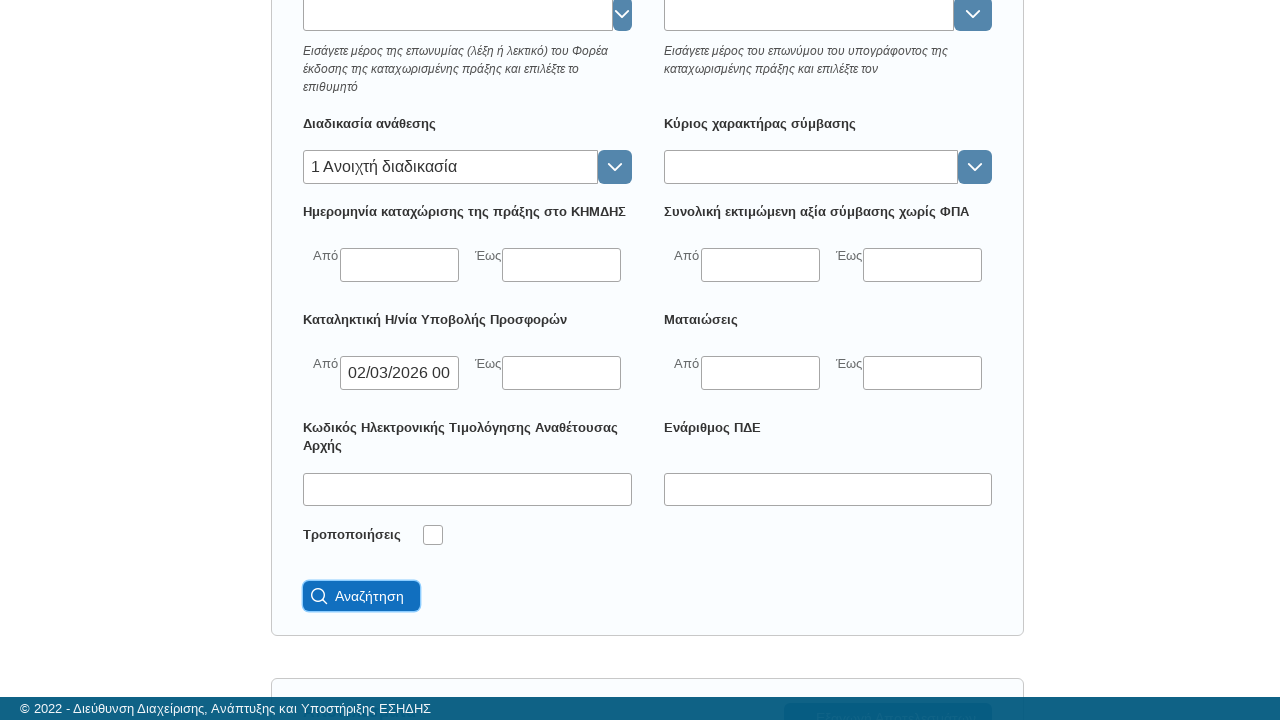